Tests the "Sign up for GitHub" button by clicking it and verifying navigation

Starting URL: http://www.github.com/

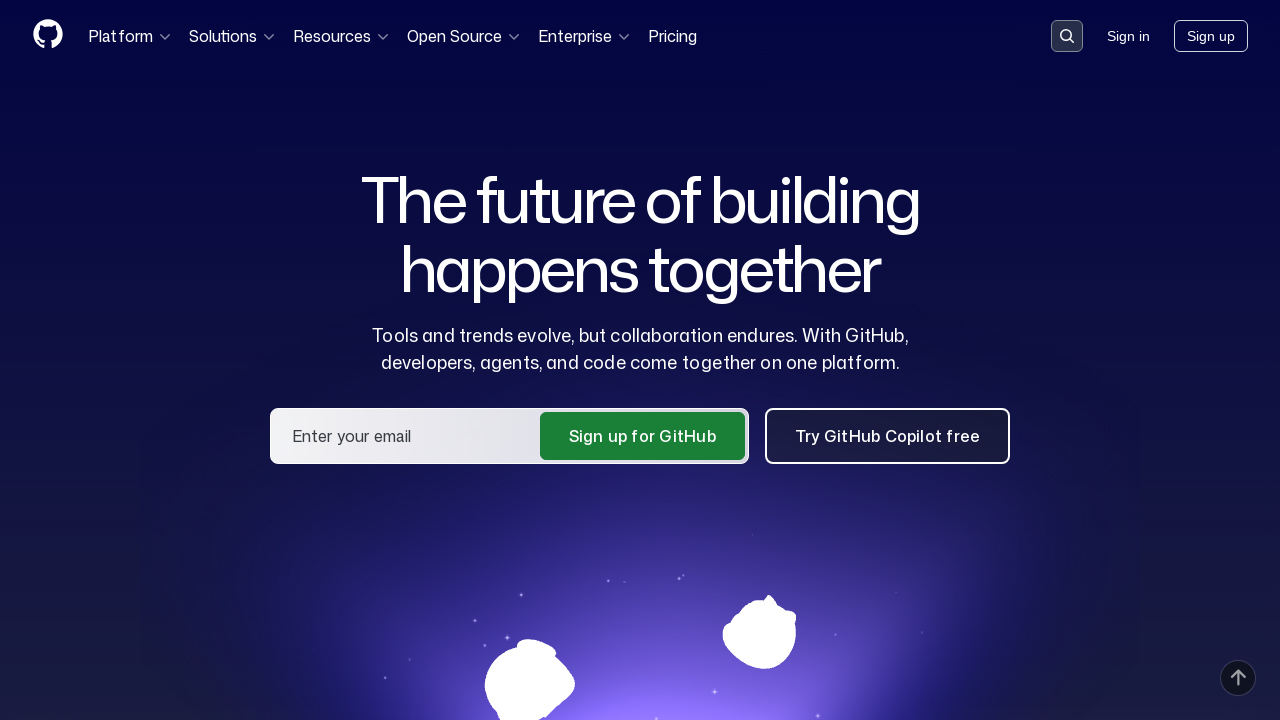

Located all buttons on the GitHub homepage
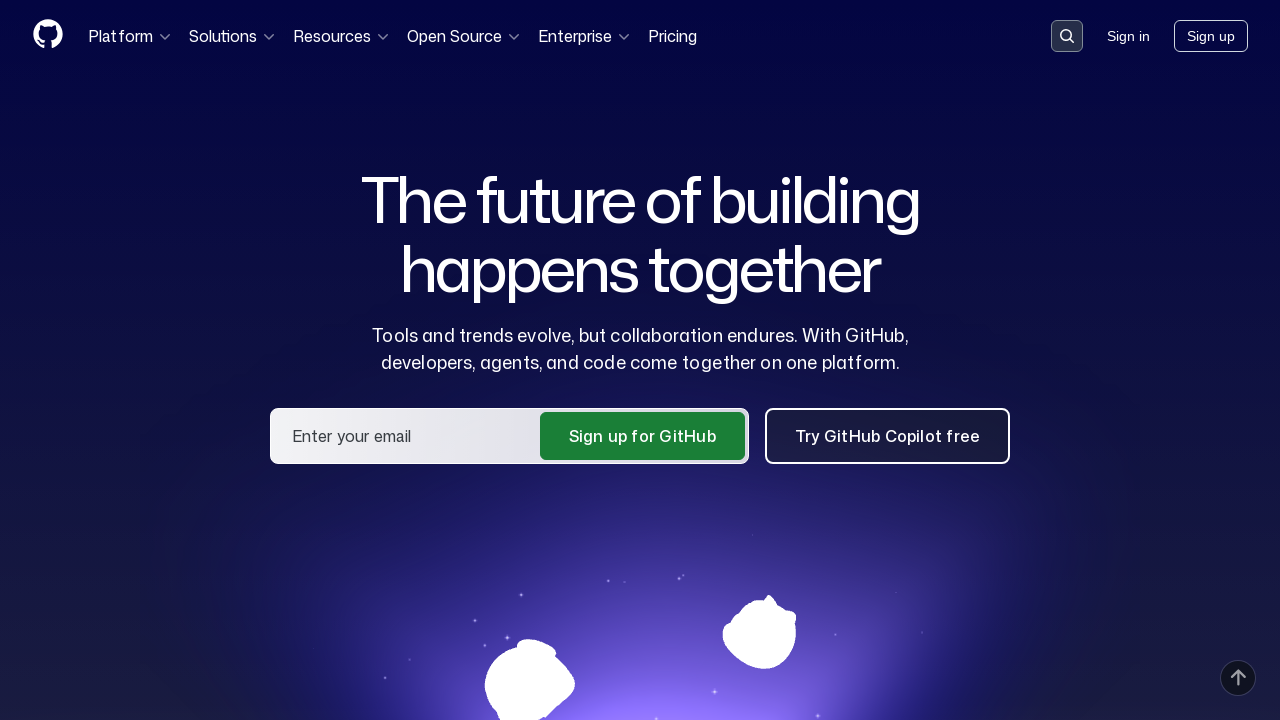

Retrieved button text for comparison
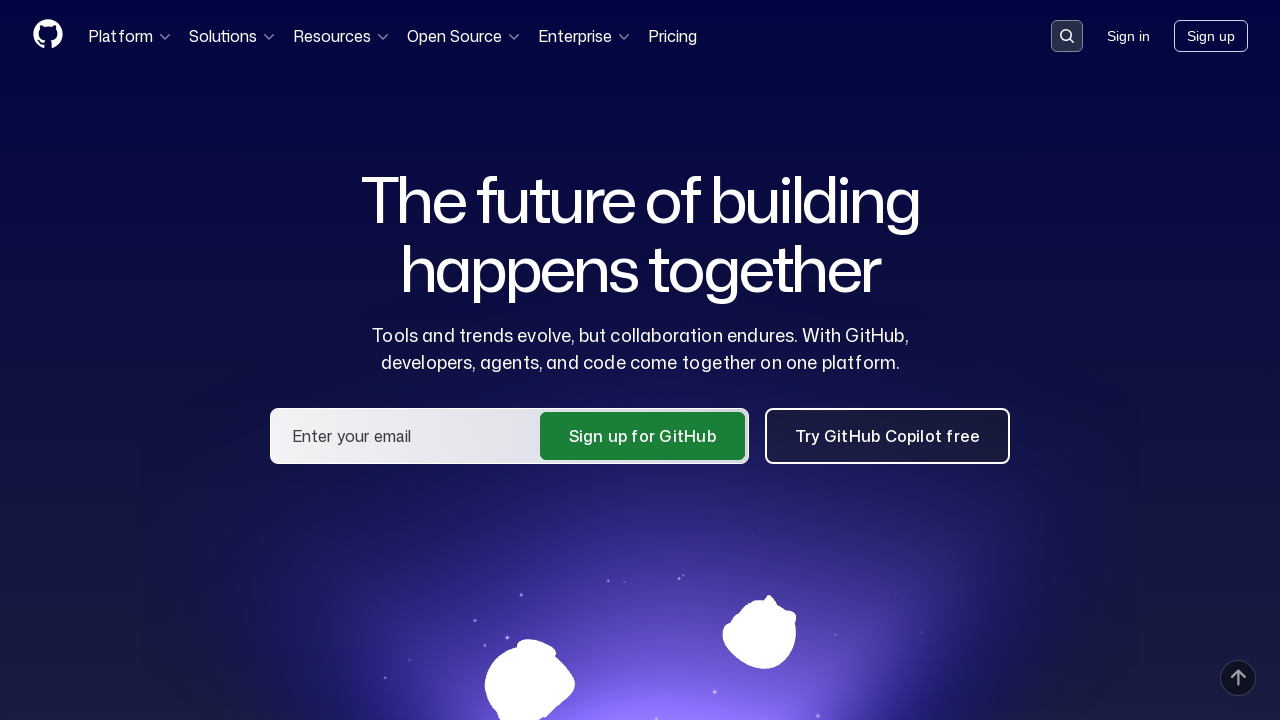

Retrieved button text for comparison
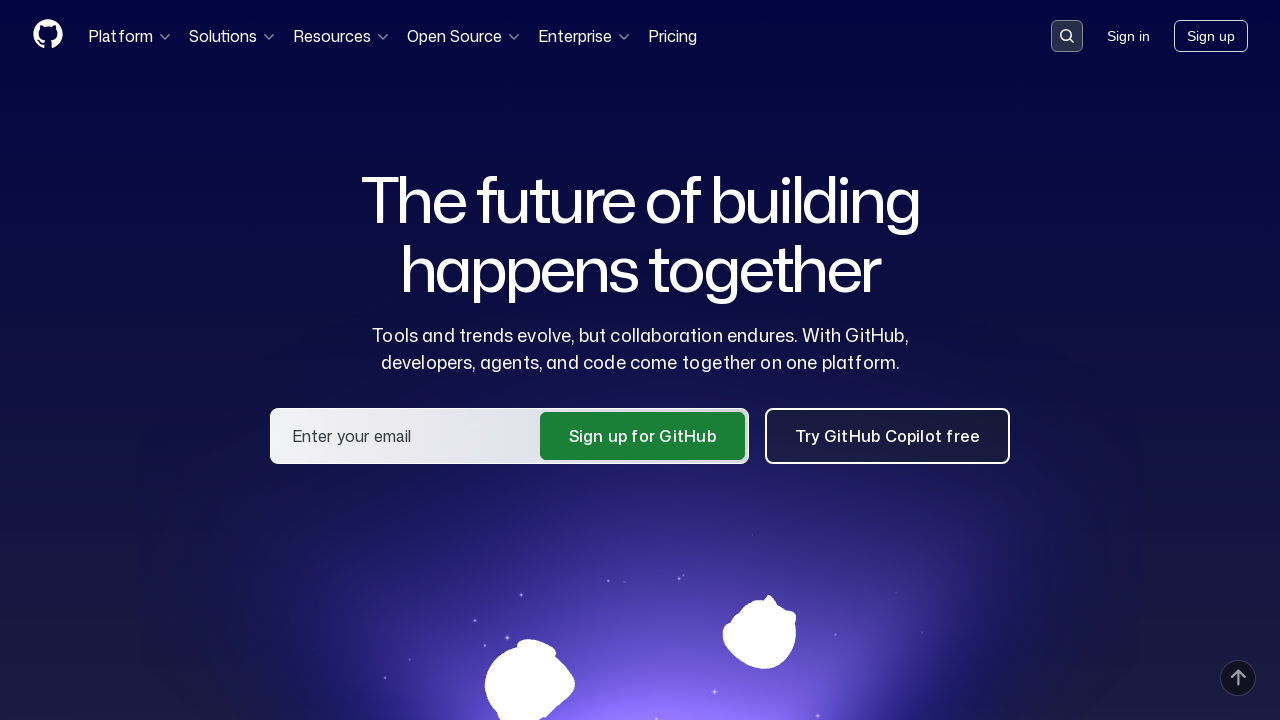

Retrieved button text for comparison
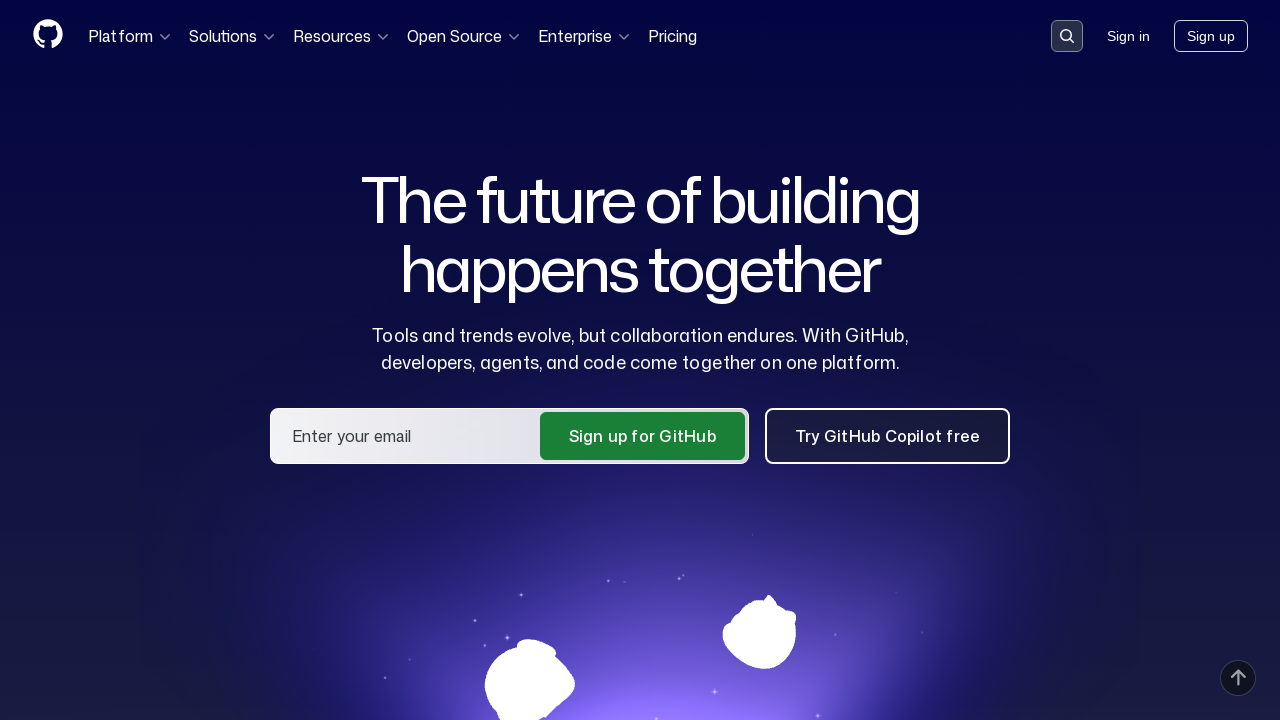

Retrieved button text for comparison
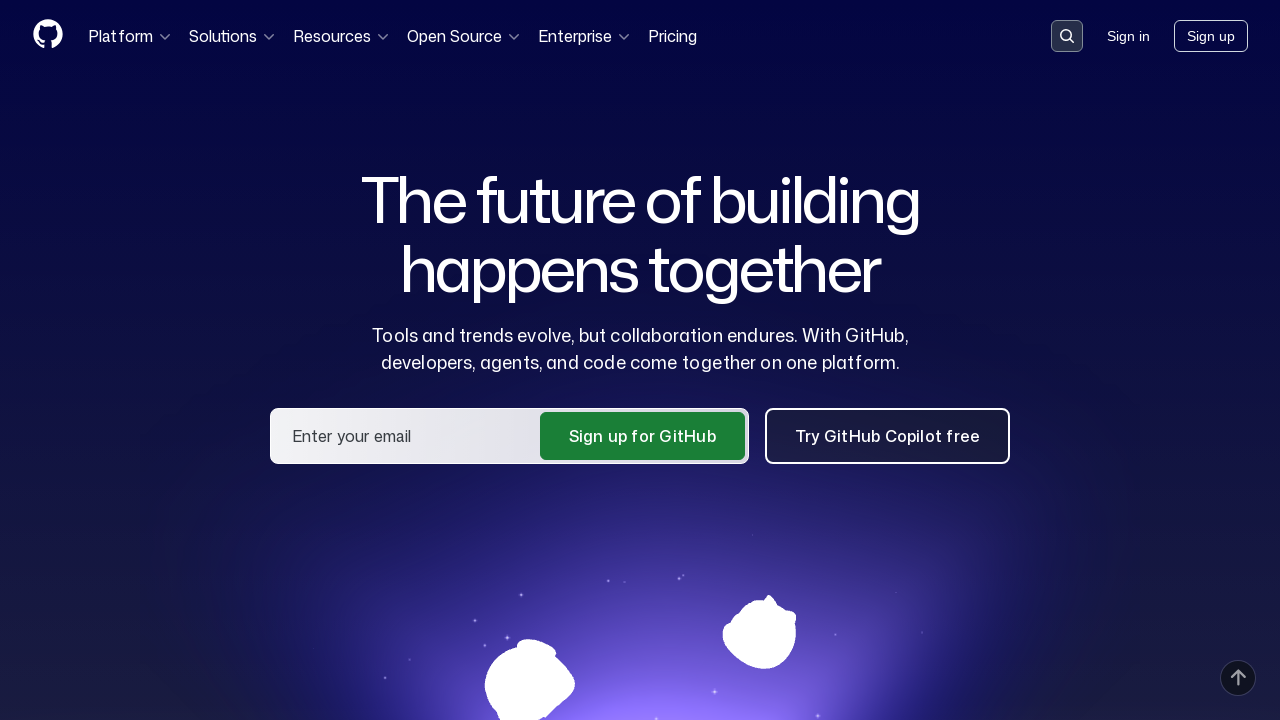

Retrieved button text for comparison
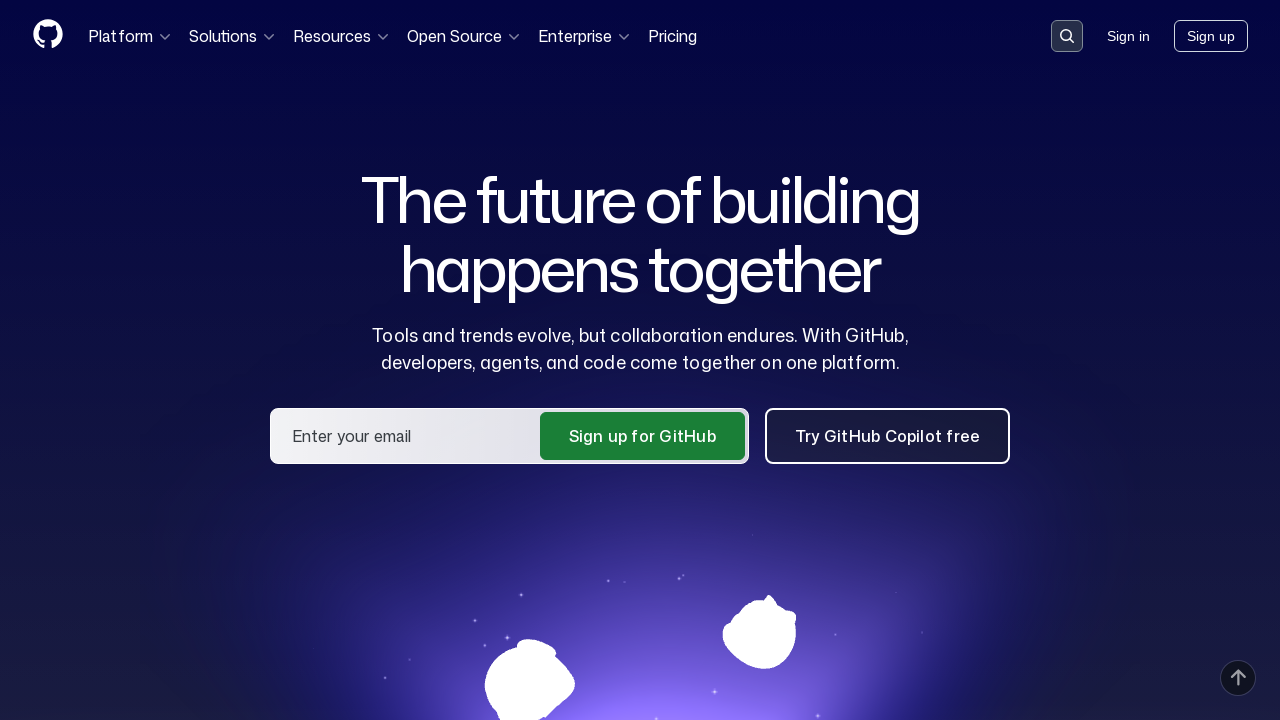

Retrieved button text for comparison
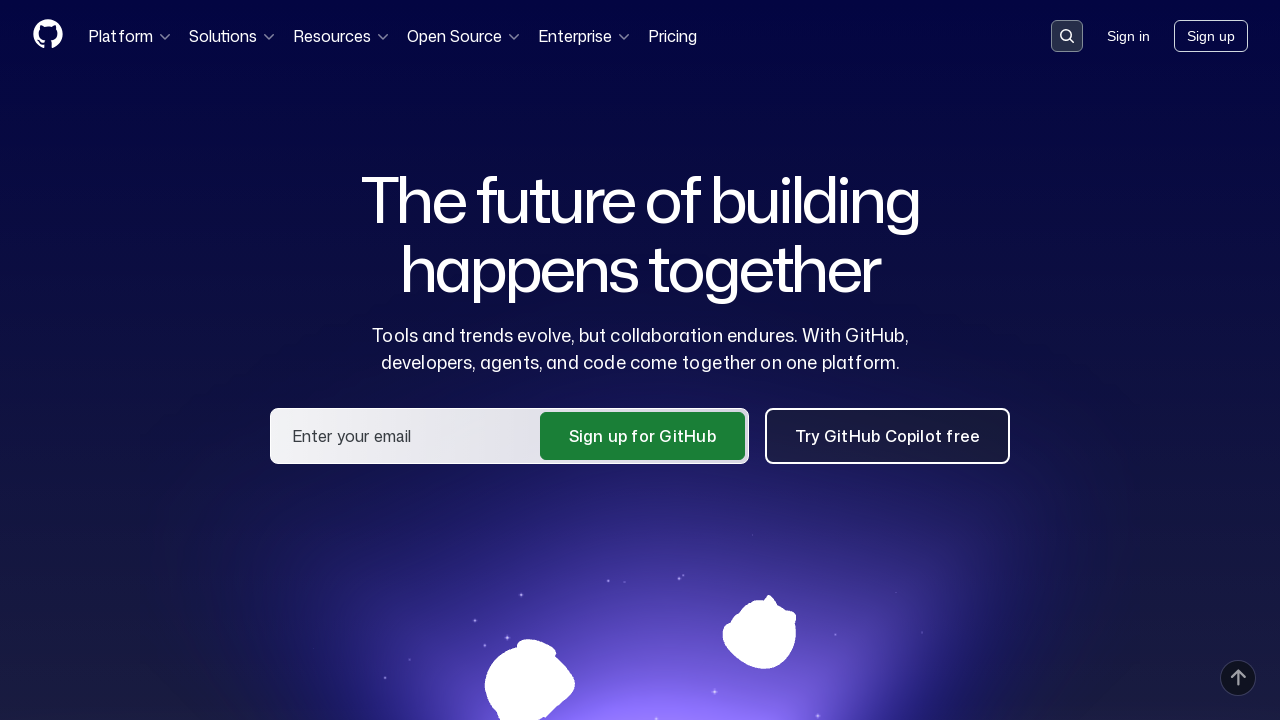

Retrieved button text for comparison
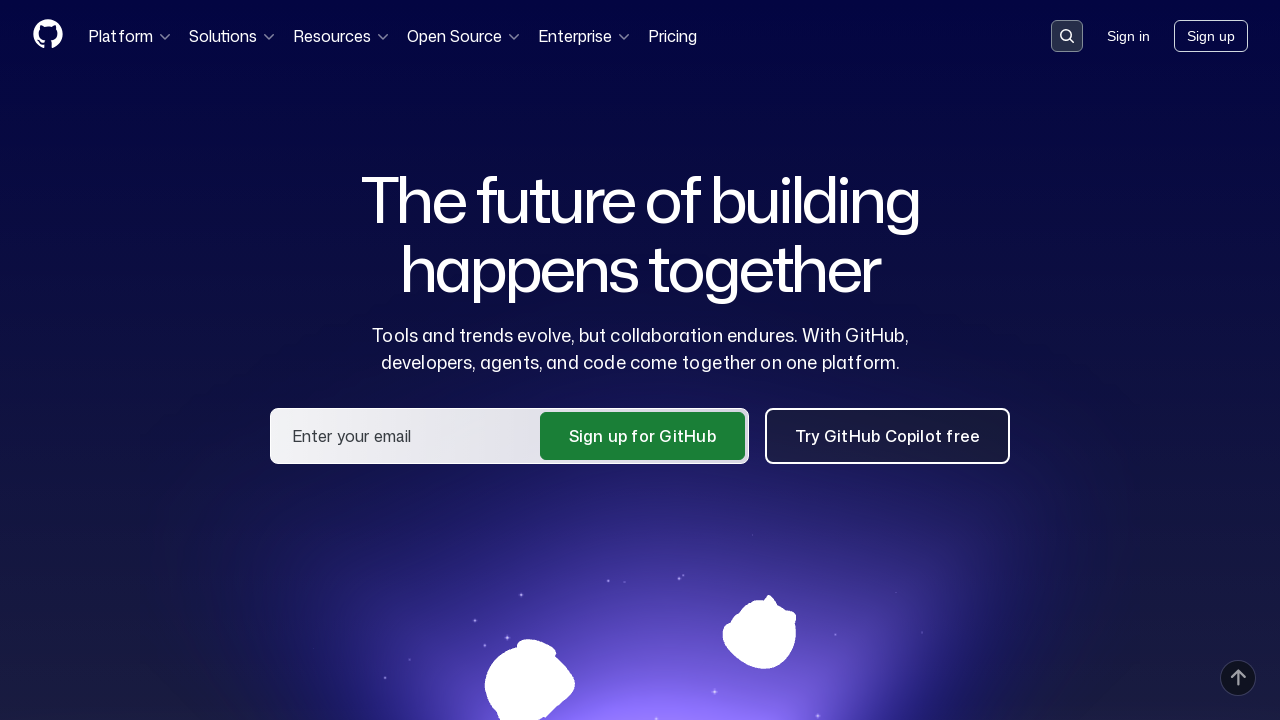

Retrieved button text for comparison
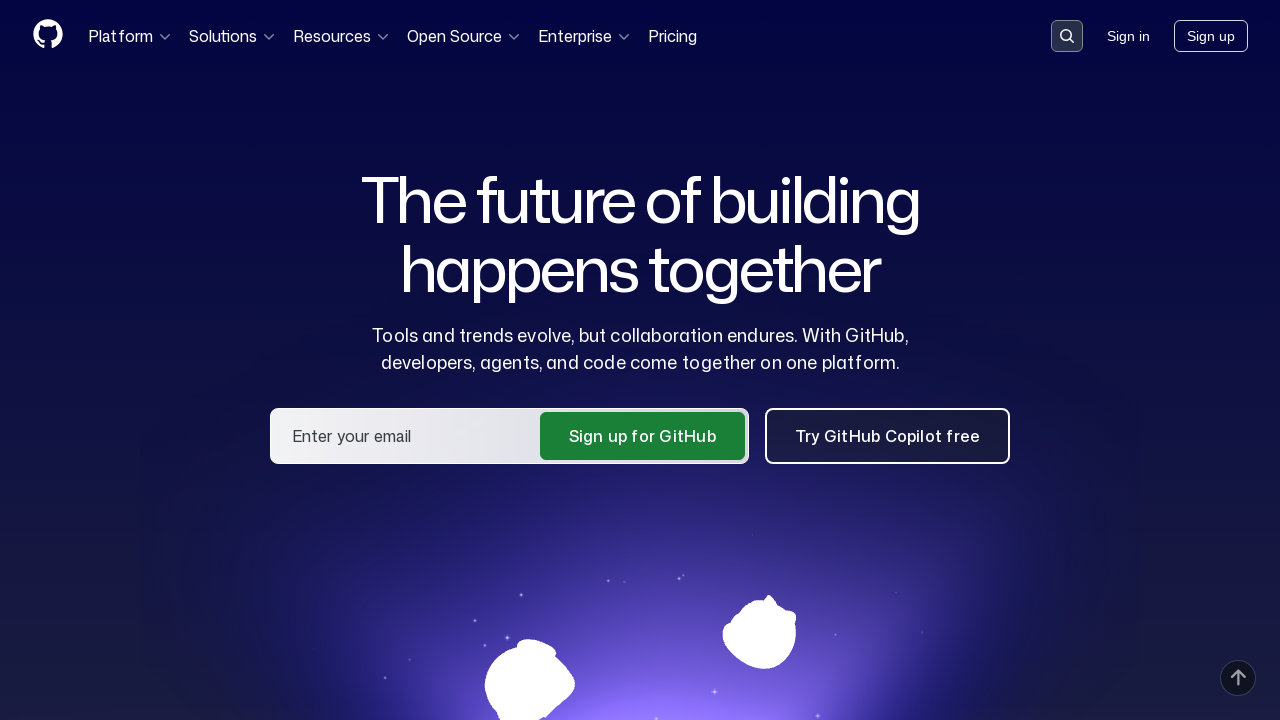

Retrieved button text for comparison
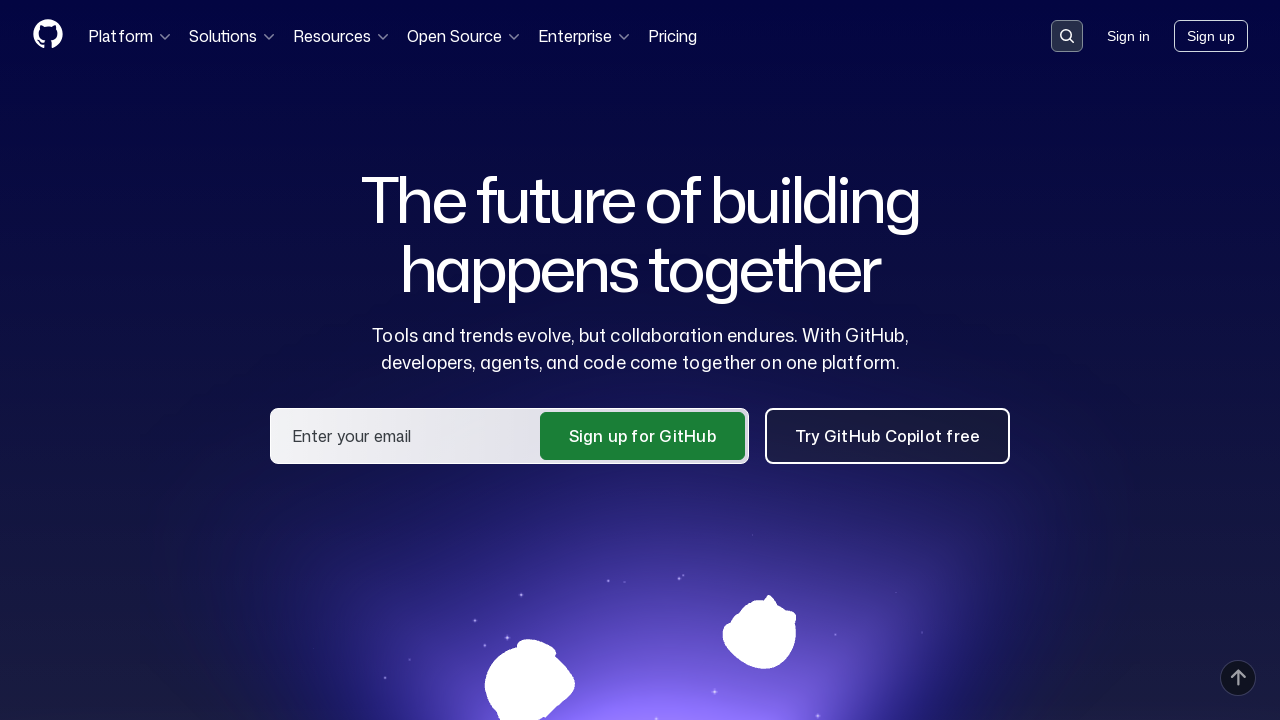

Retrieved button text for comparison
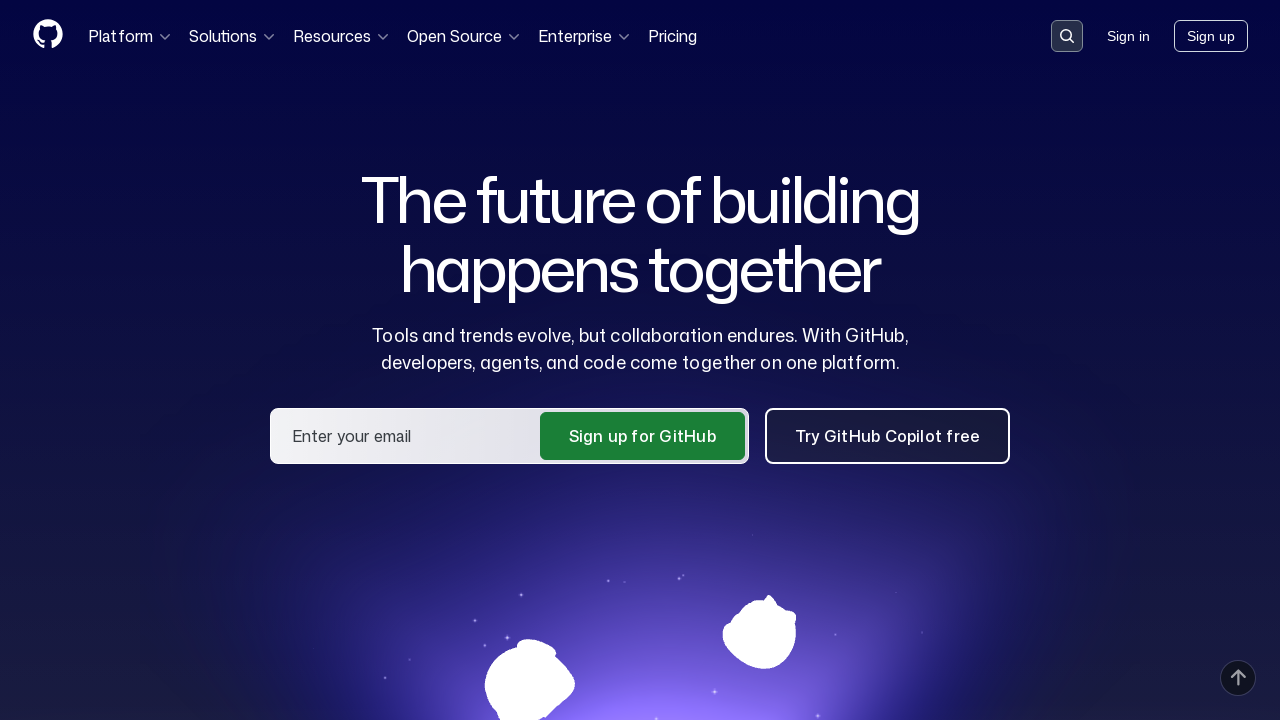

Retrieved button text for comparison
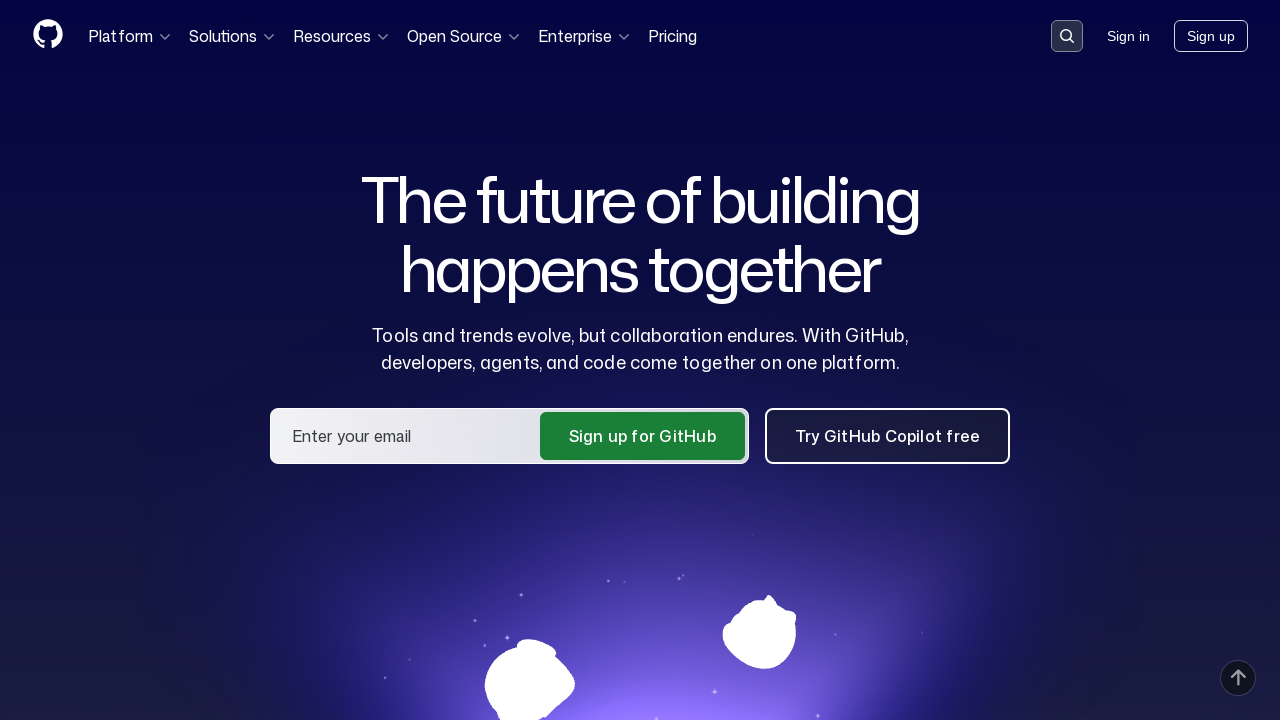

Retrieved button text for comparison
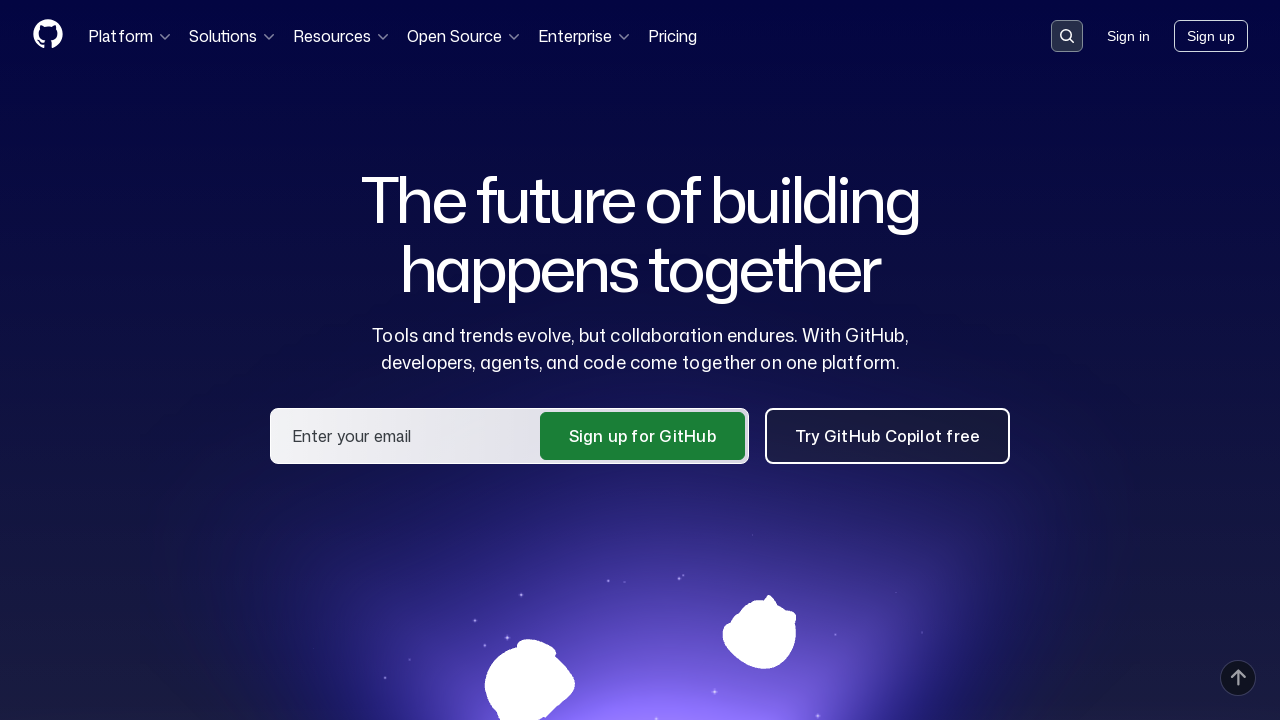

Retrieved button text for comparison
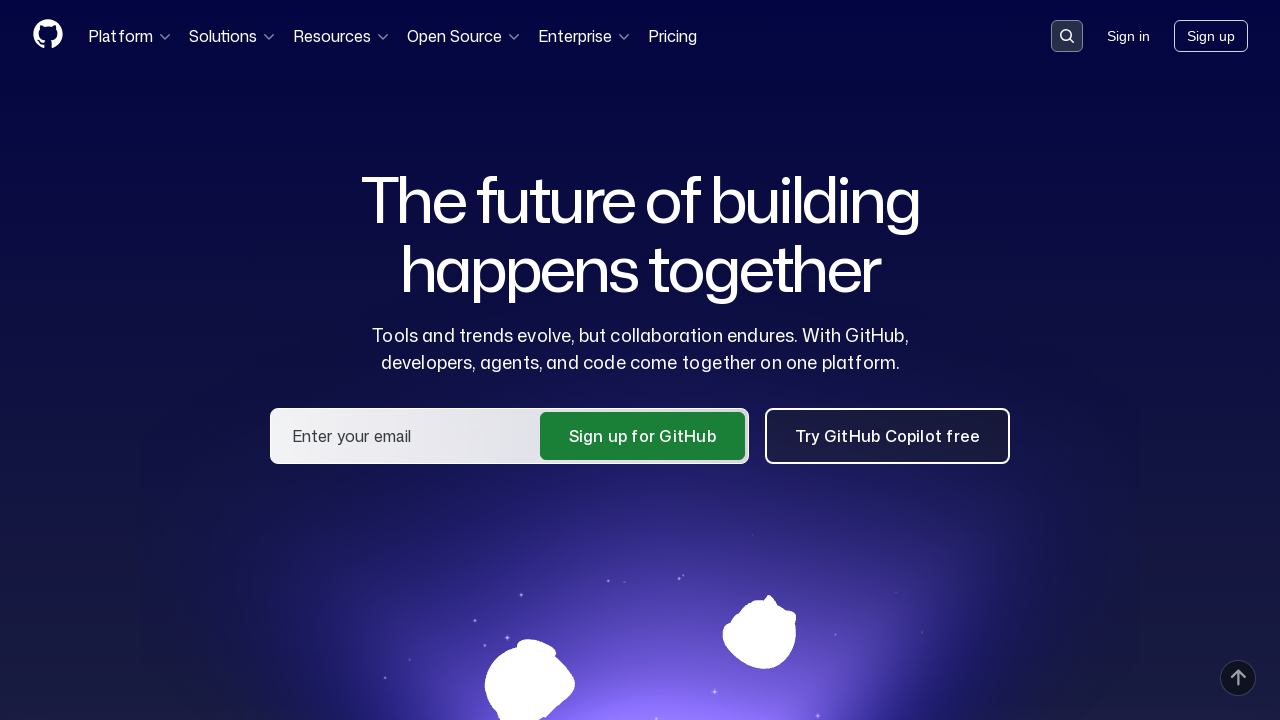

Retrieved button text for comparison
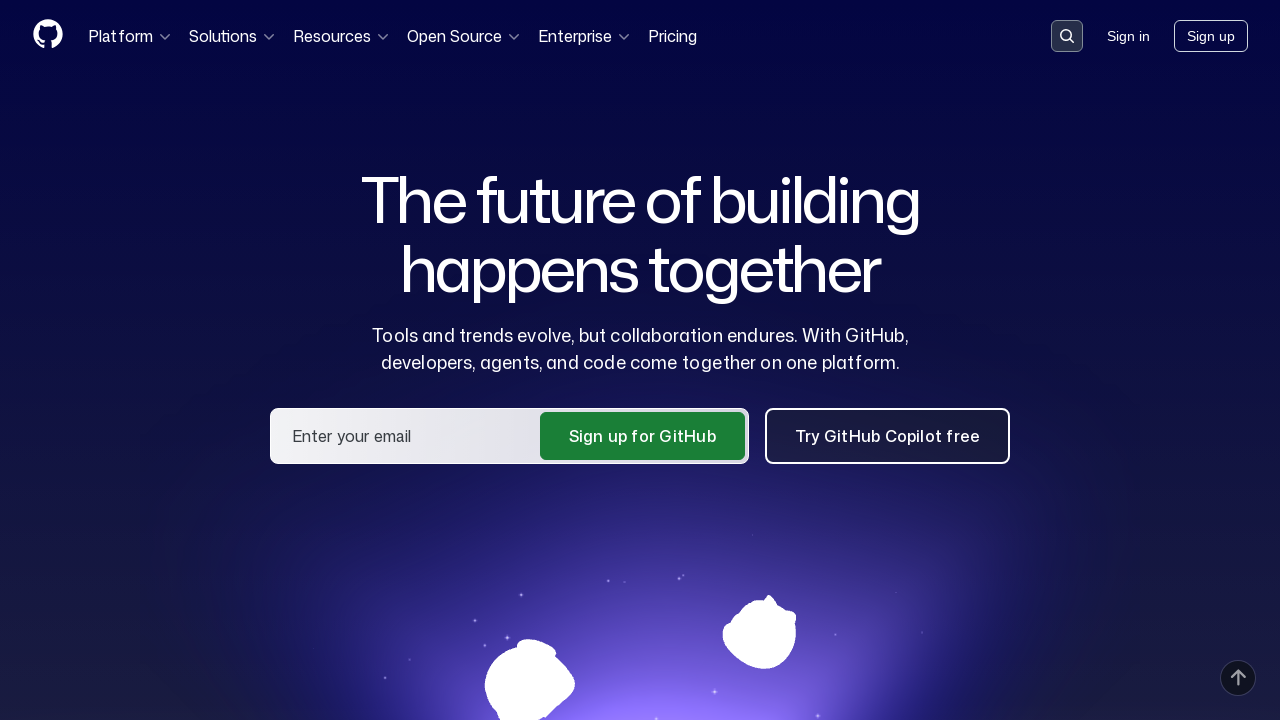

Retrieved button text for comparison
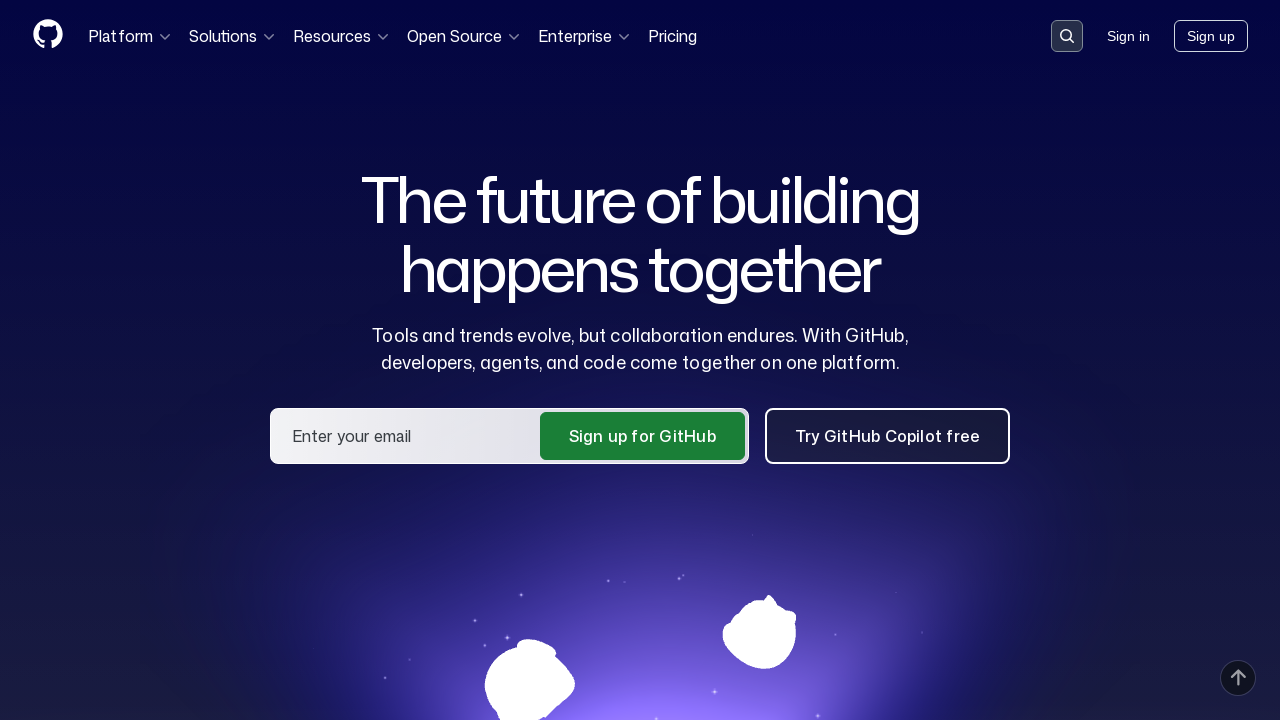

Retrieved button text for comparison
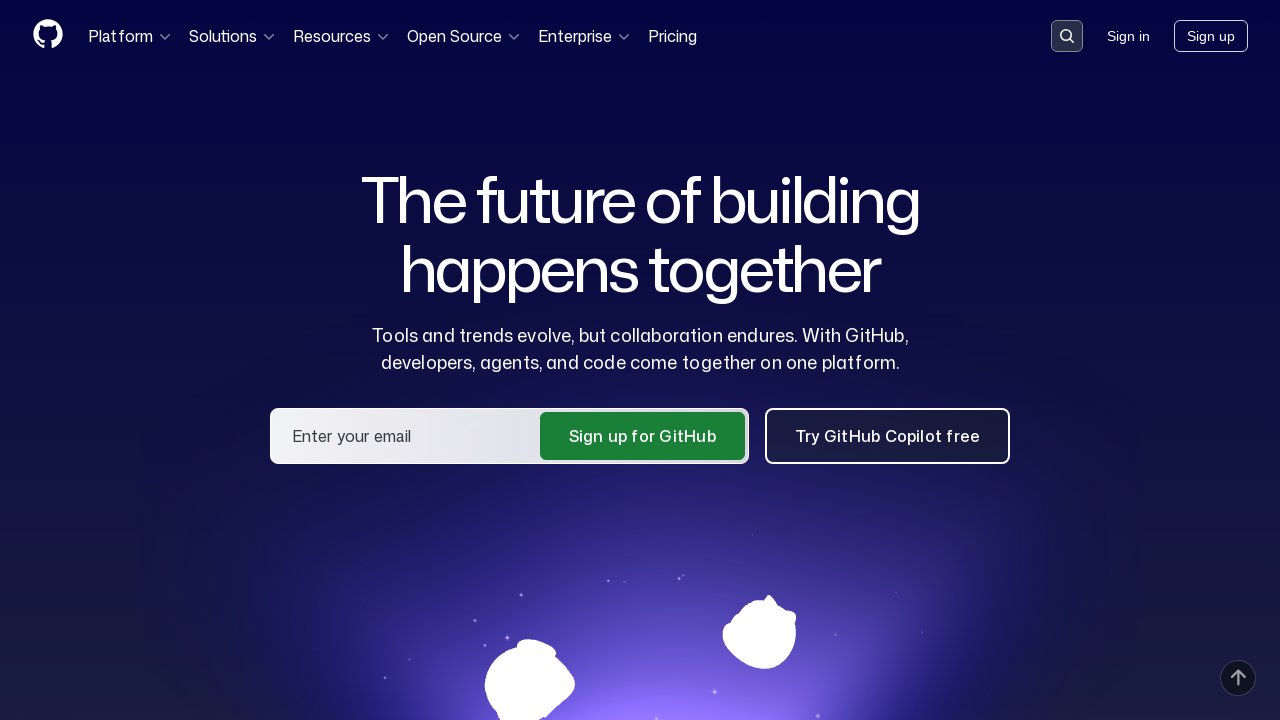

Retrieved button text for comparison
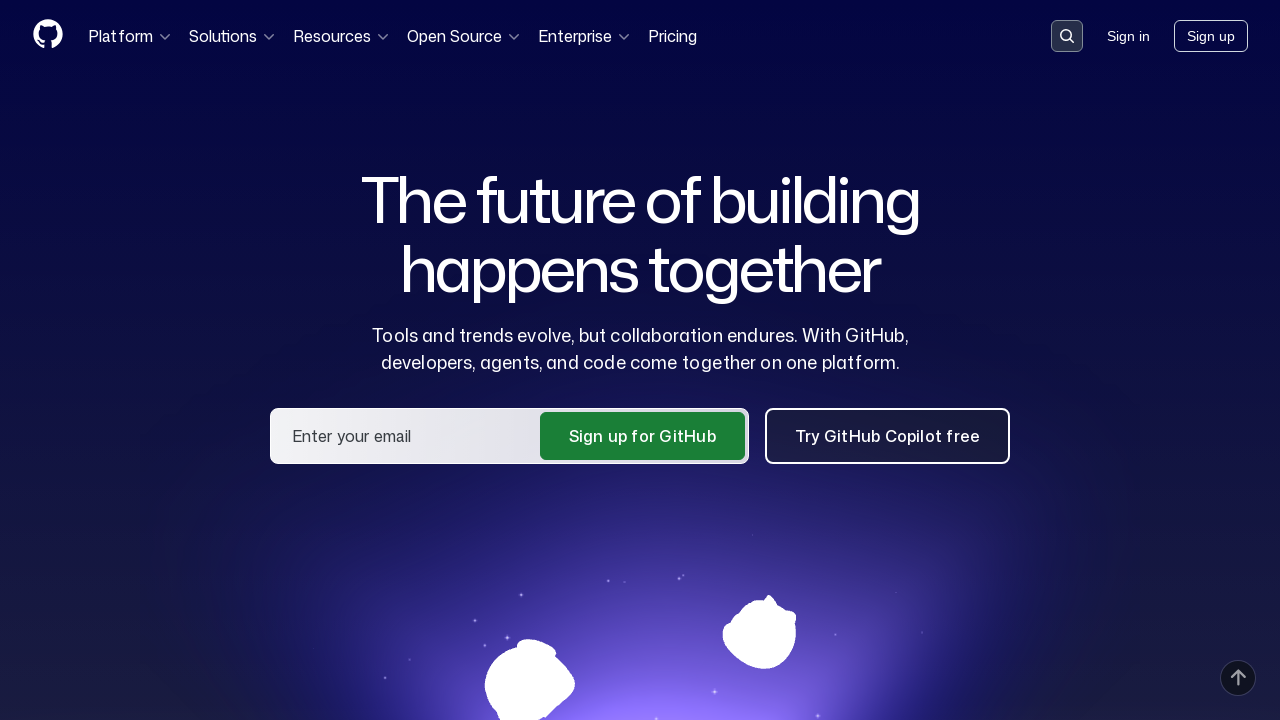

Retrieved button text for comparison
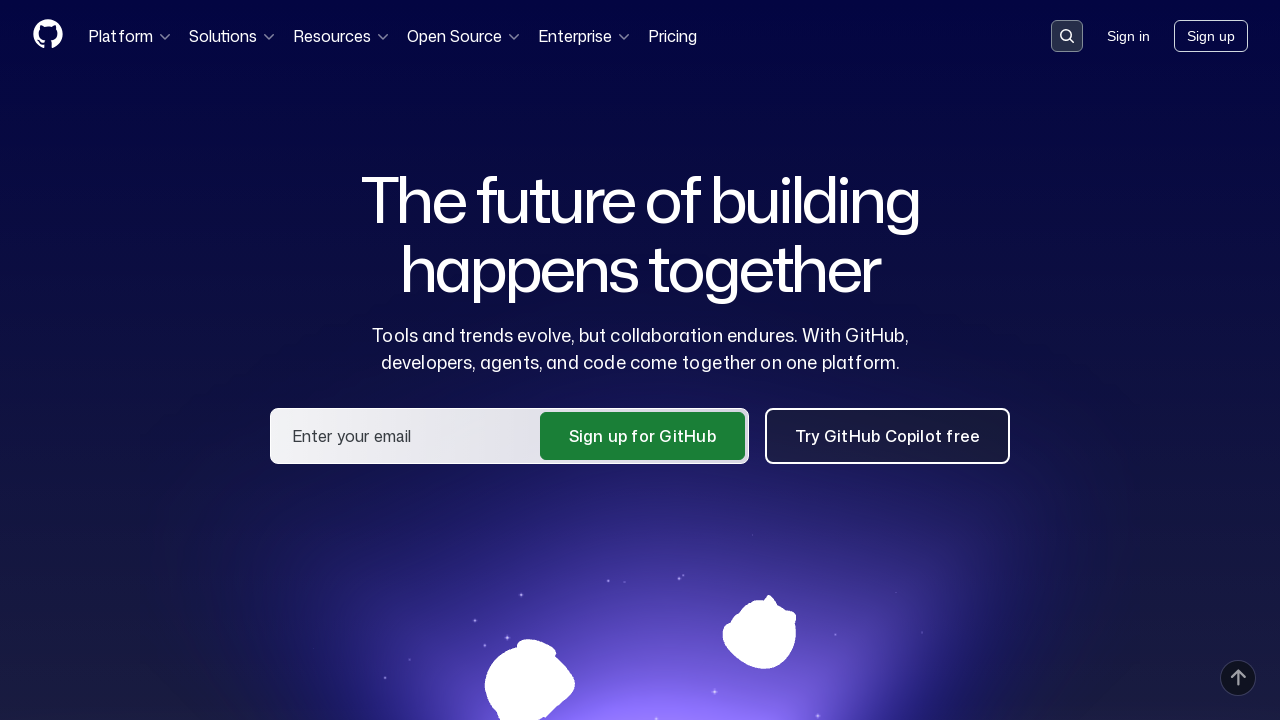

Clicked the 'Sign up for GitHub' button at (642, 436) on button >> nth=17
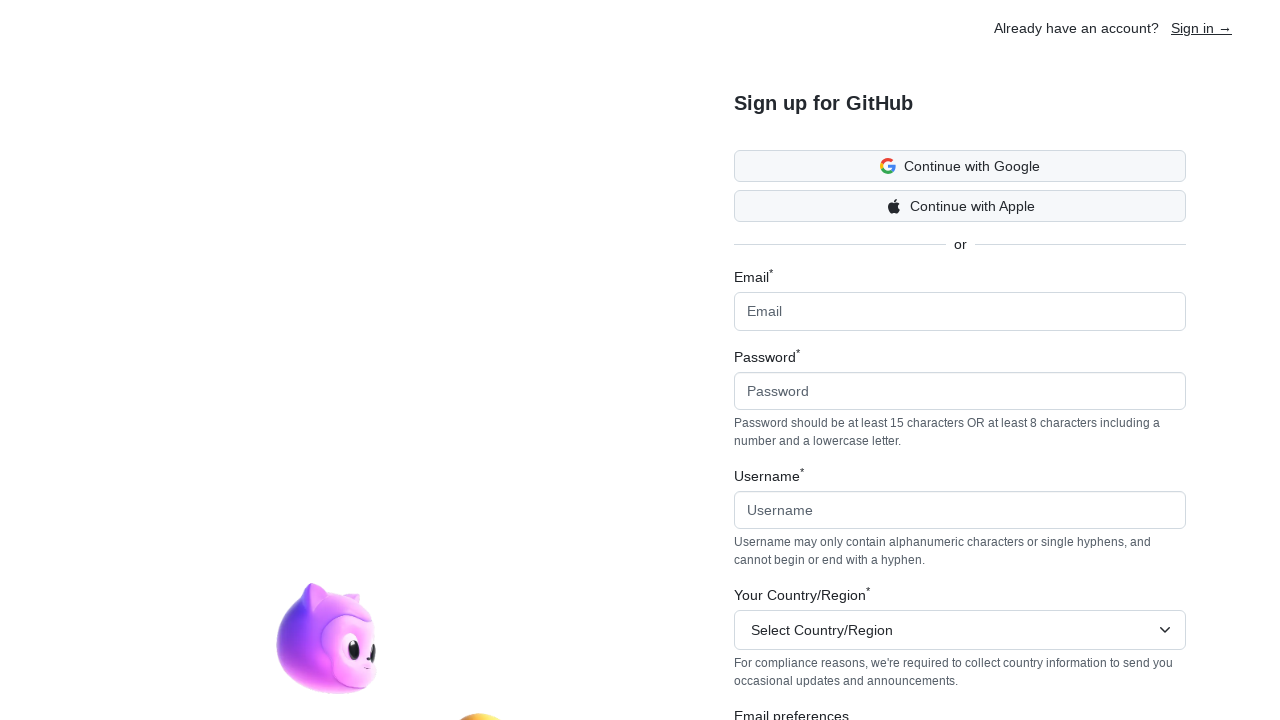

Waited for page to load after clicking Sign up button
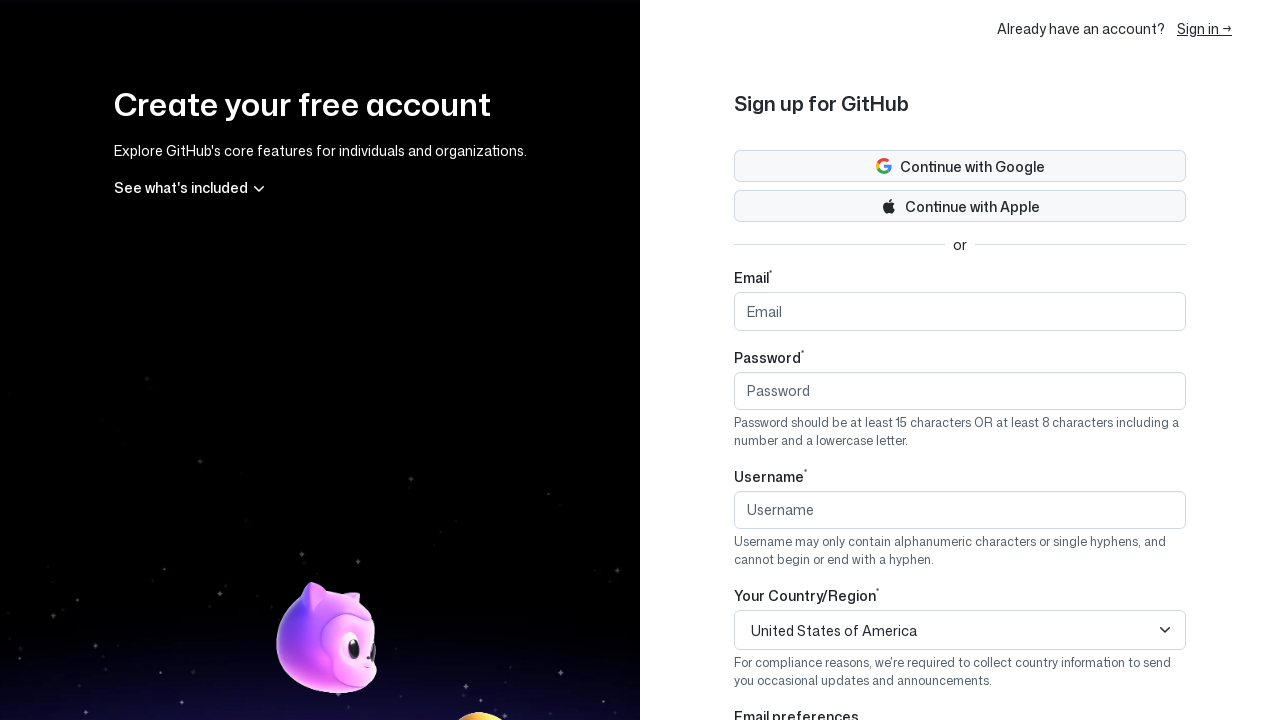

Navigated back to GitHub homepage
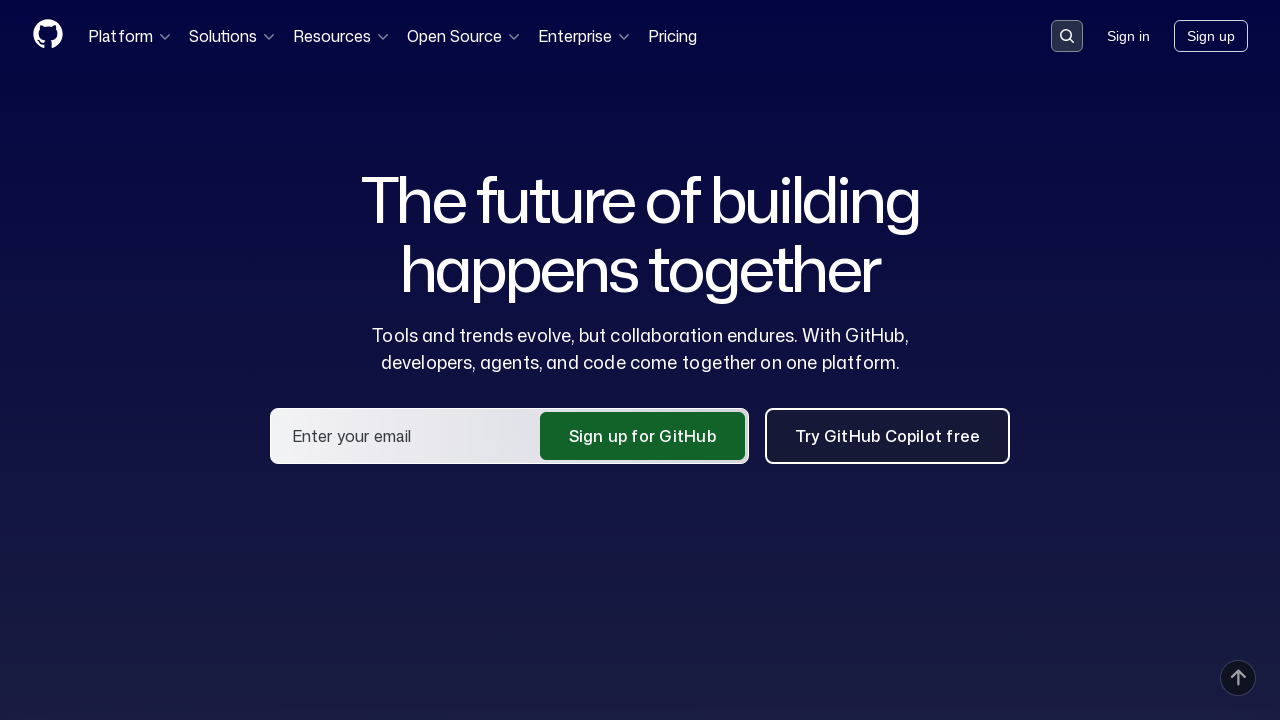

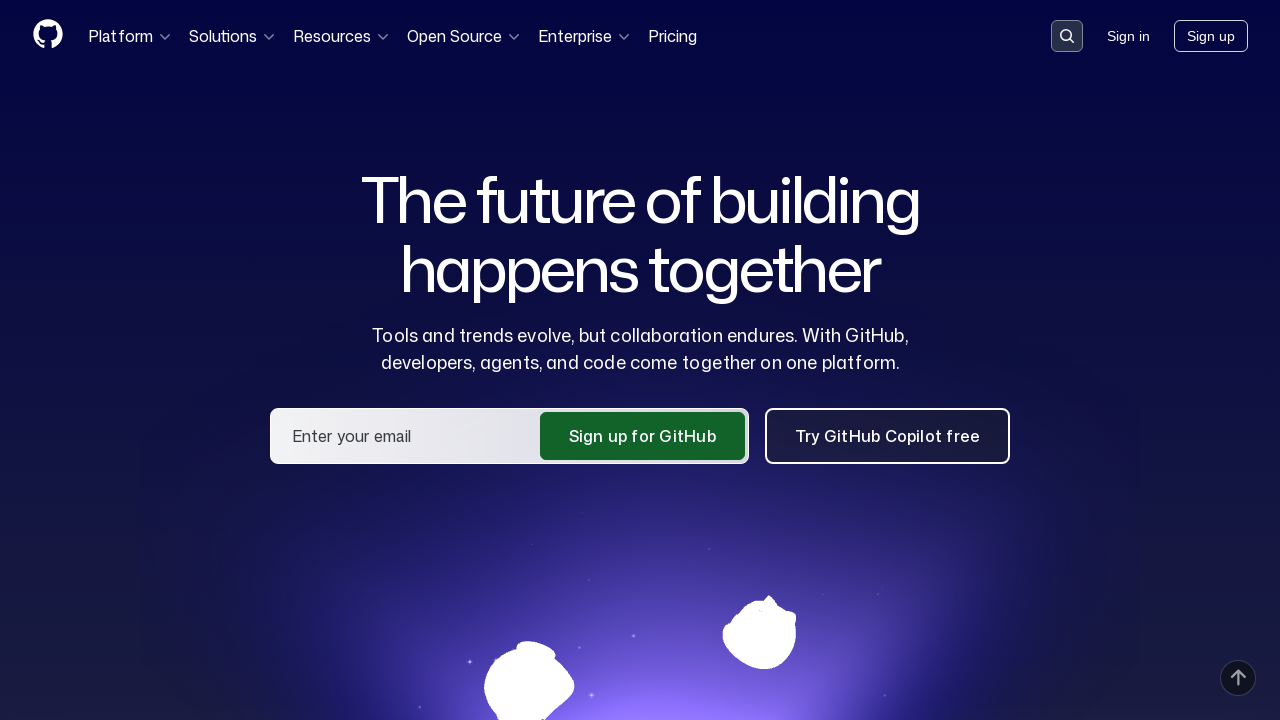